Tests registration form validation by attempting to register with an existing email address and verifying error message display

Starting URL: https://automationexercise.com/

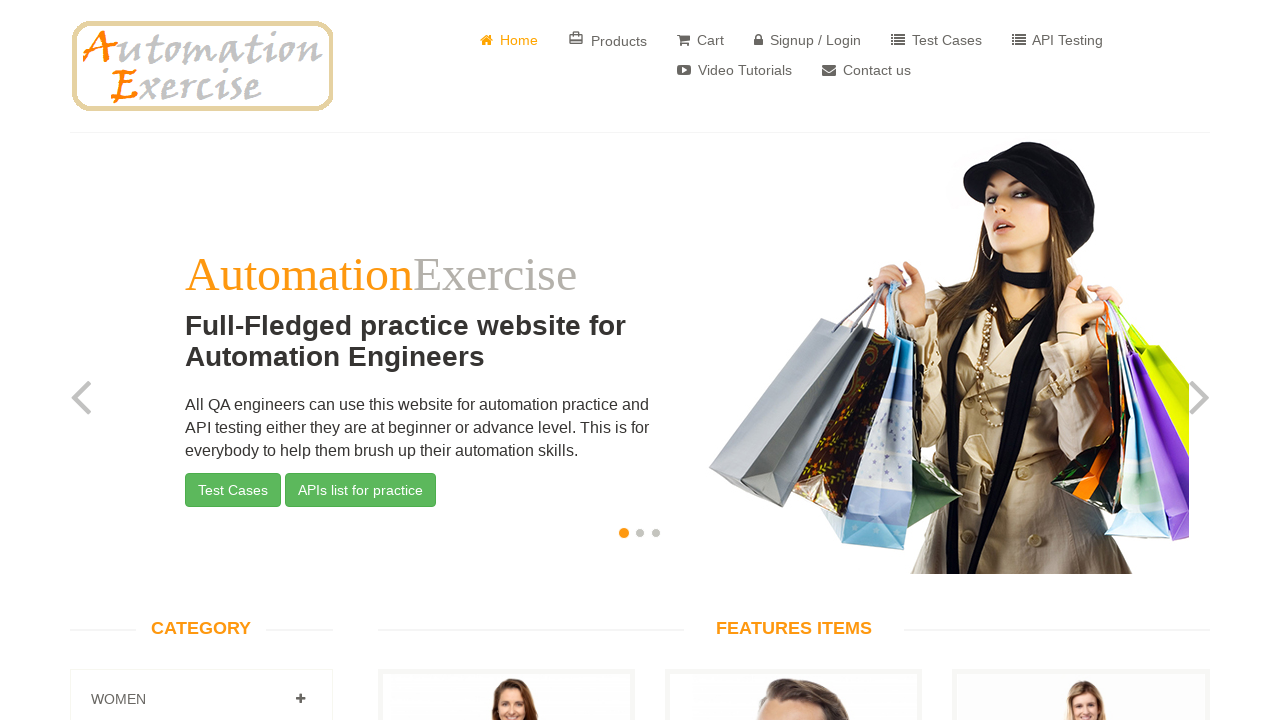

Clicked on signup/login link in header at (808, 40) on xpath=//*[@id="header"]/div/div/div/div[2]/div/ul/li[4]/a
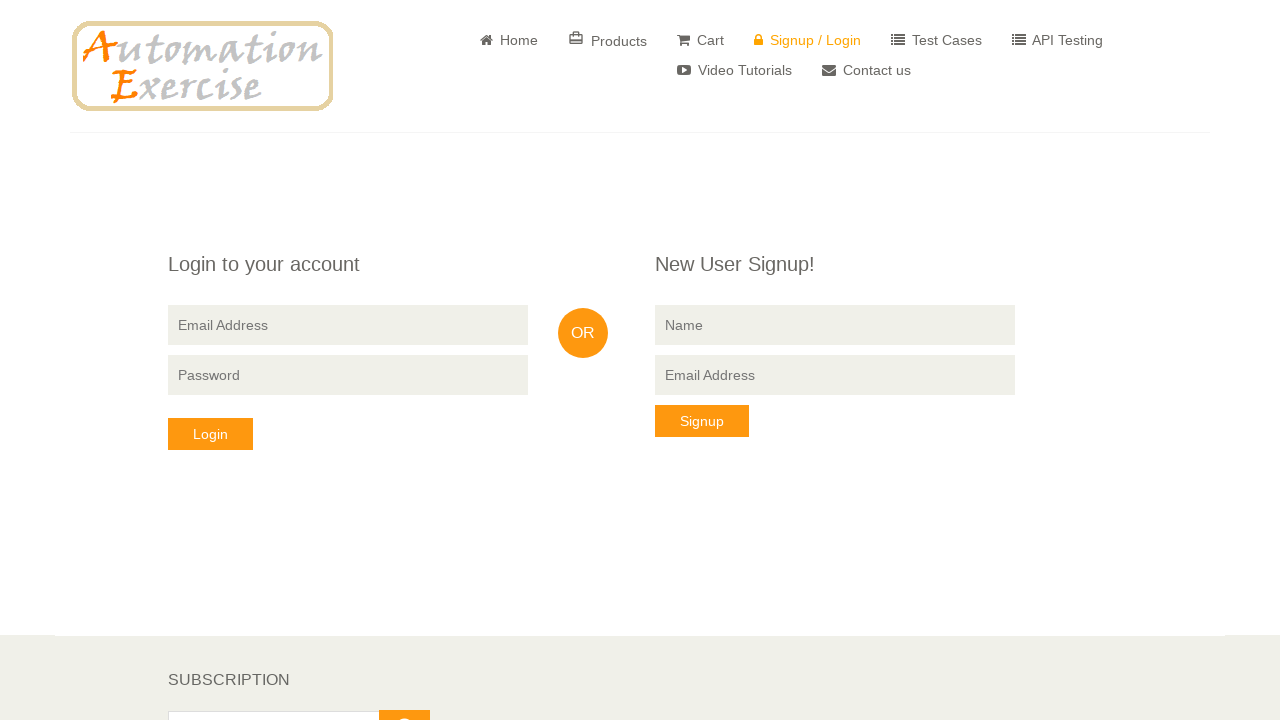

Filled name field with 'Amrutha' on input[name="name"]
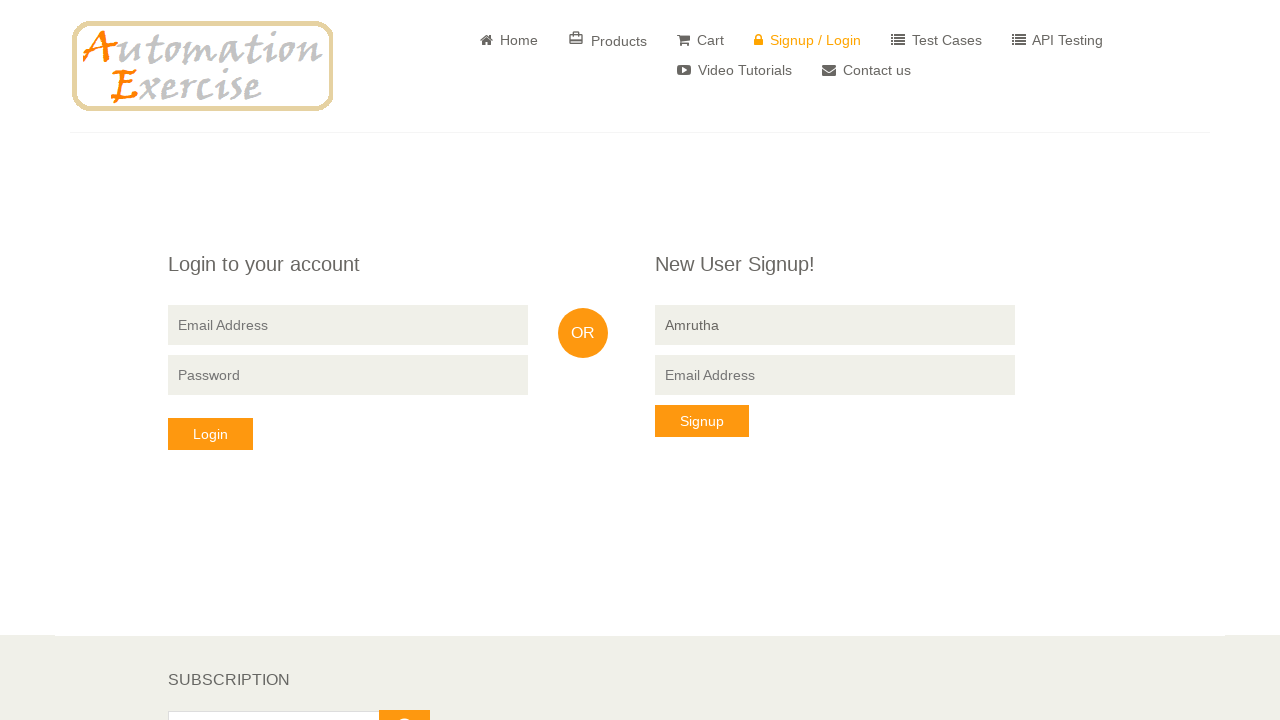

Filled email field with existing email 'Amrutha28@gmail.com' on //*[@id="form"]/div/div/div[3]/div/form/input[3]
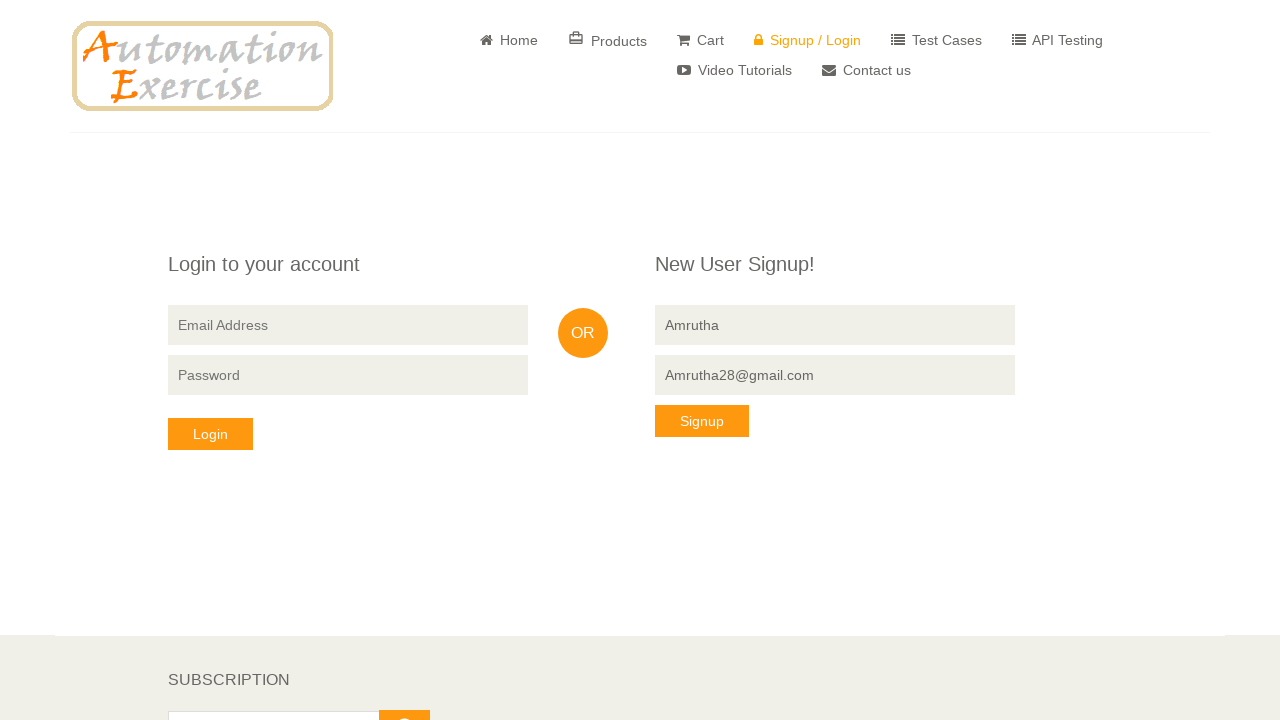

Clicked register button at (702, 421) on xpath=//*[@id="form"]/div/div/div[3]/div/form/button
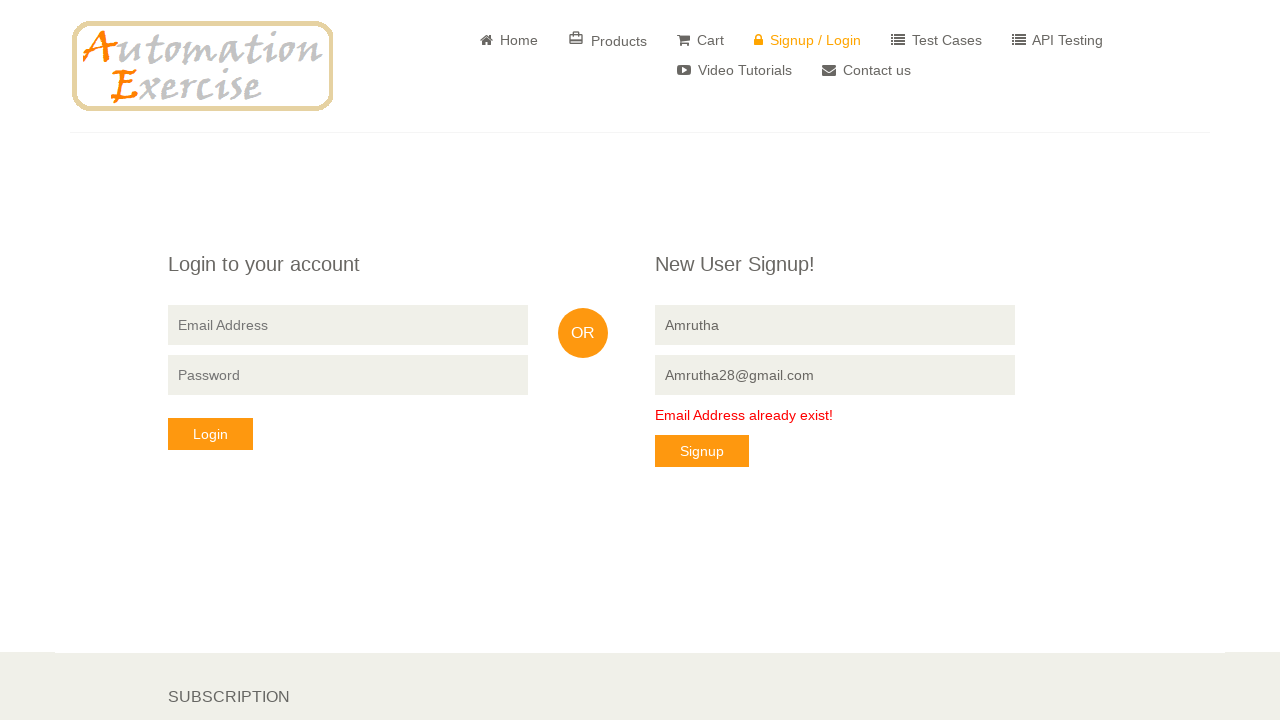

Error message displayed confirming email already exists
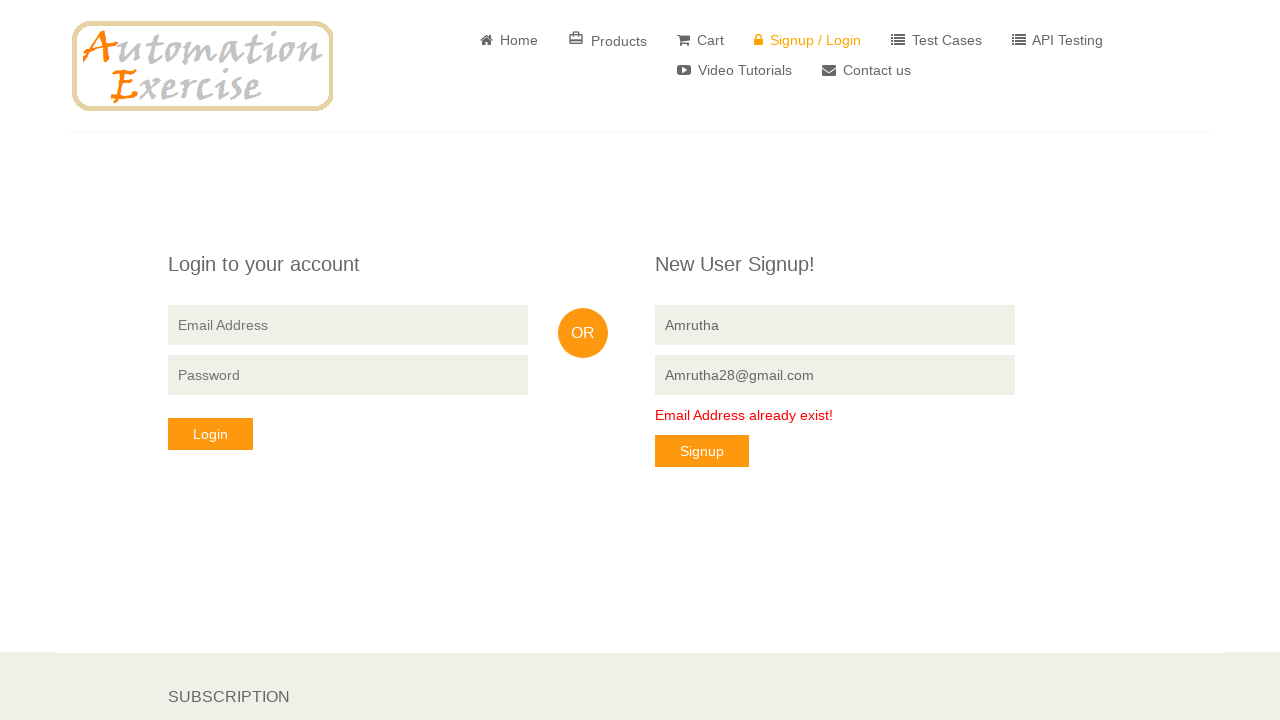

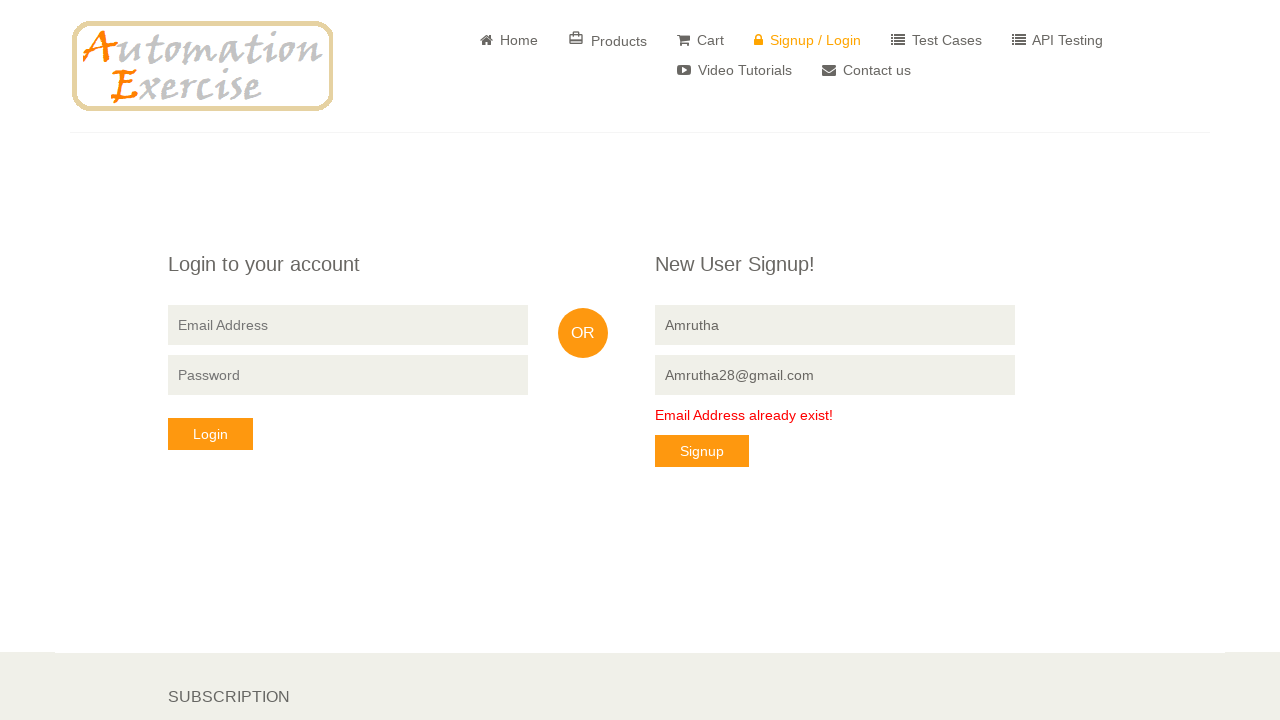